Tests navigation by clicking the about link on the homepage and verifying page navigation

Starting URL: https://v1.training-support.net/

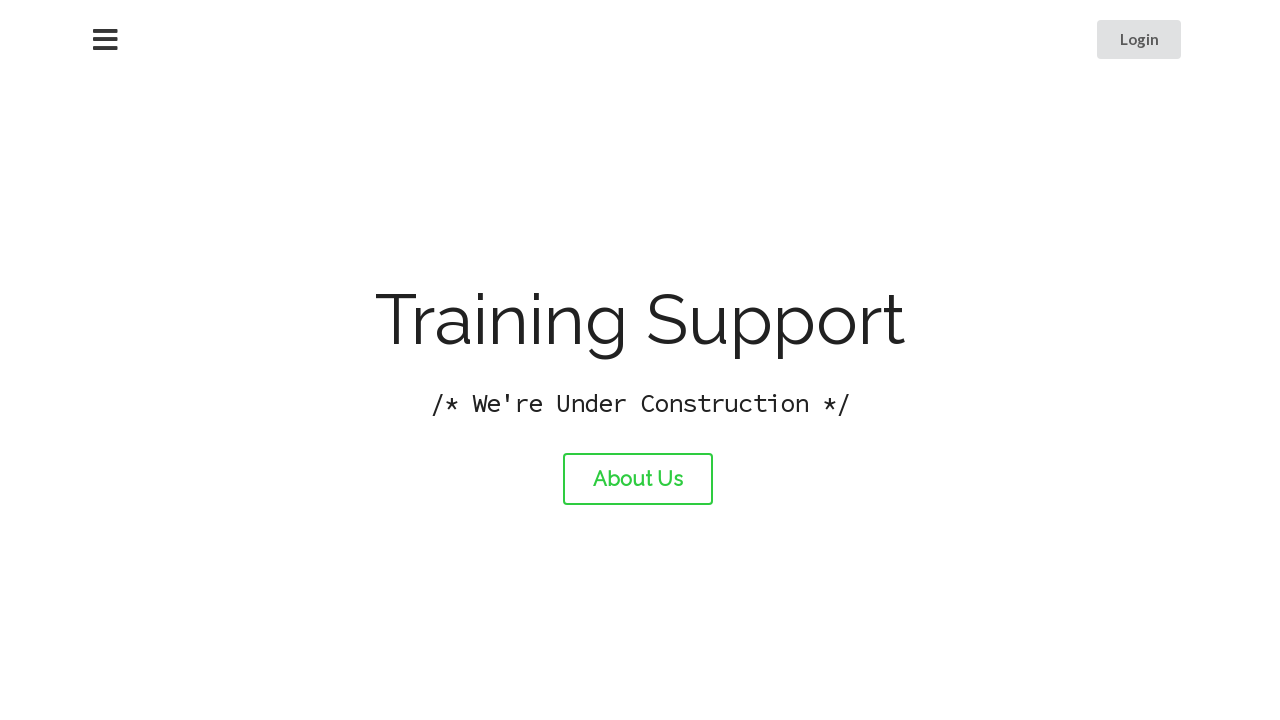

Clicked the about link on the homepage at (638, 479) on #about-link
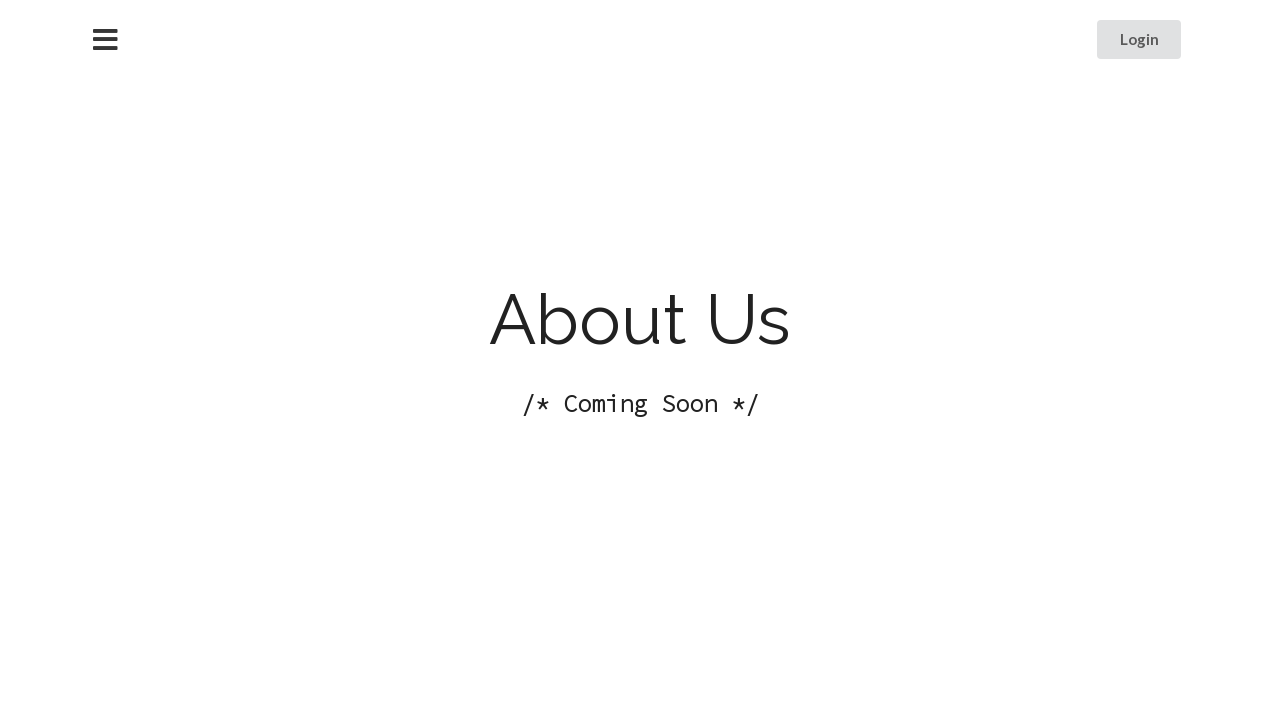

Page navigation completed and loaded
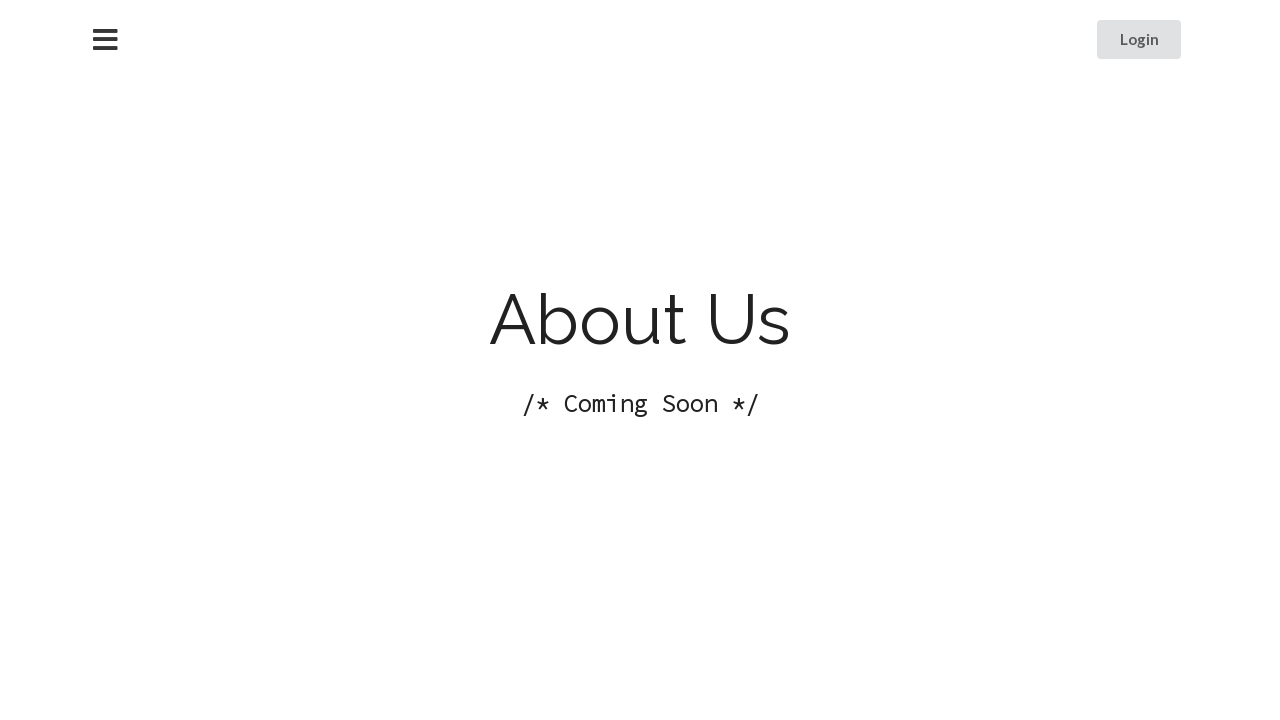

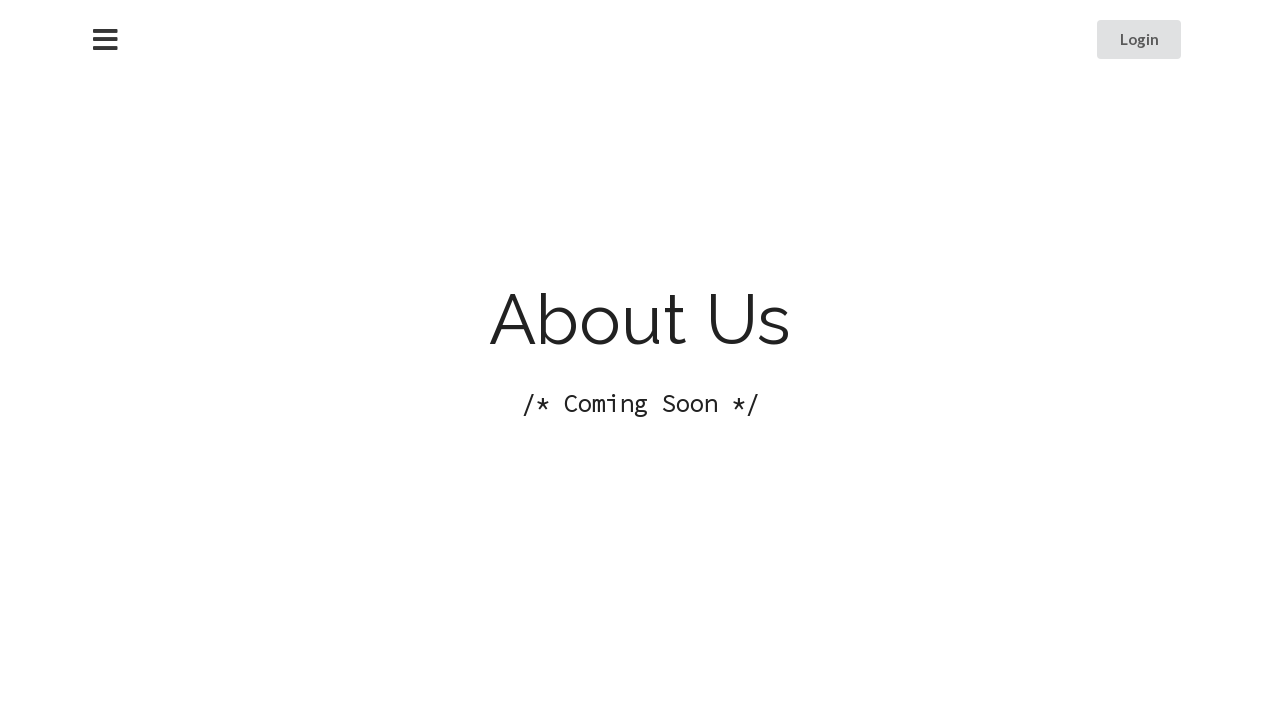